Tests different button interaction types including double-click and right-click actions on a demo page

Starting URL: https://demoqa.com/buttons

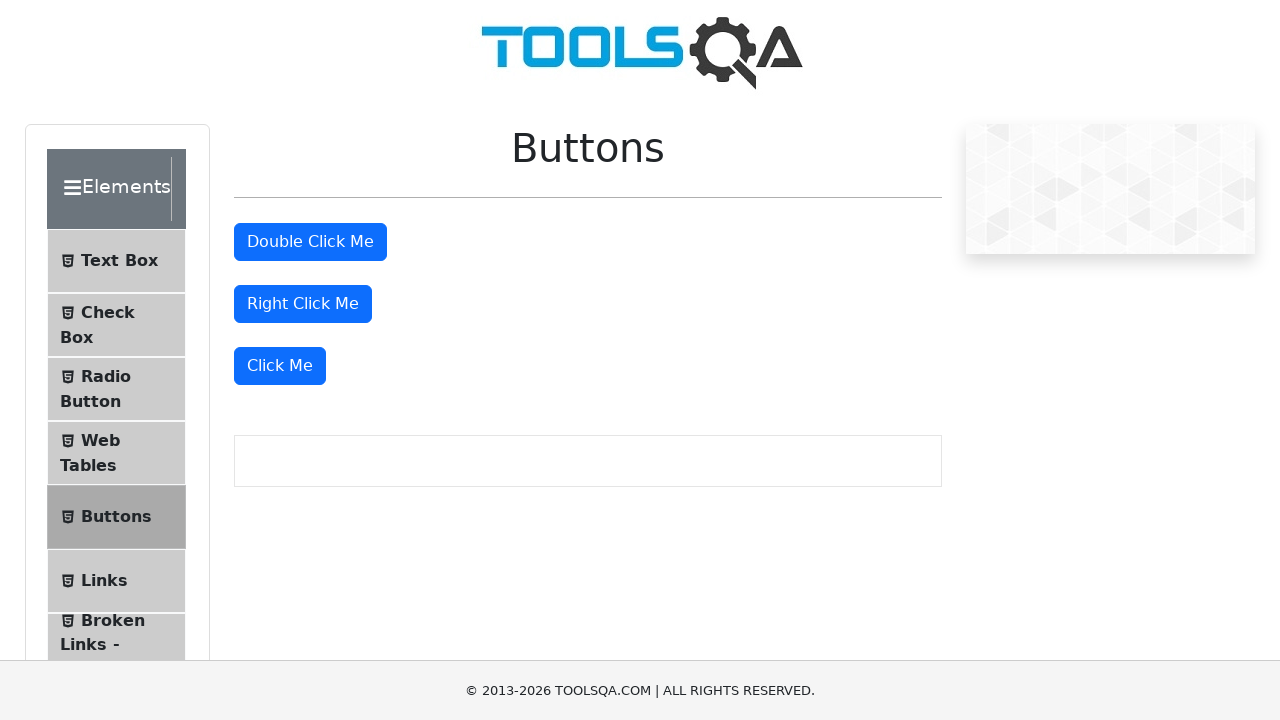

Located the double-click button element
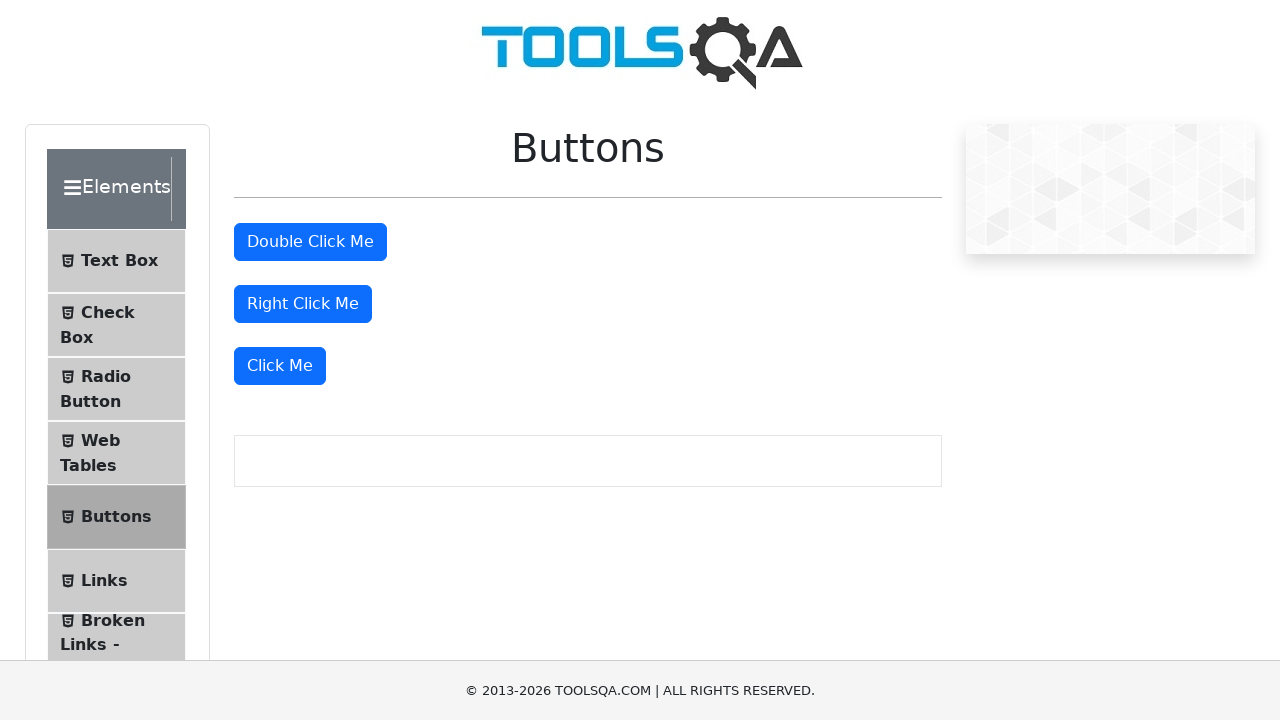

Performed double-click action on the double-click button at (310, 242) on button#doubleClickBtn
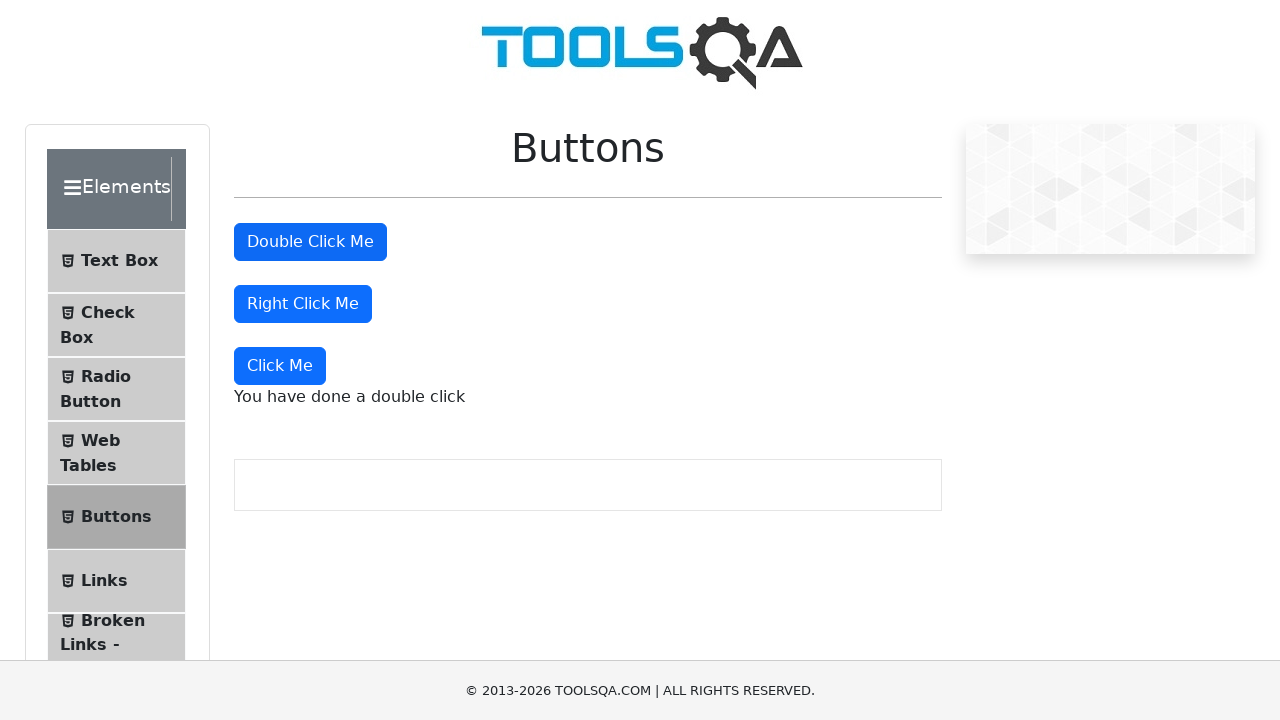

Located the right-click button element
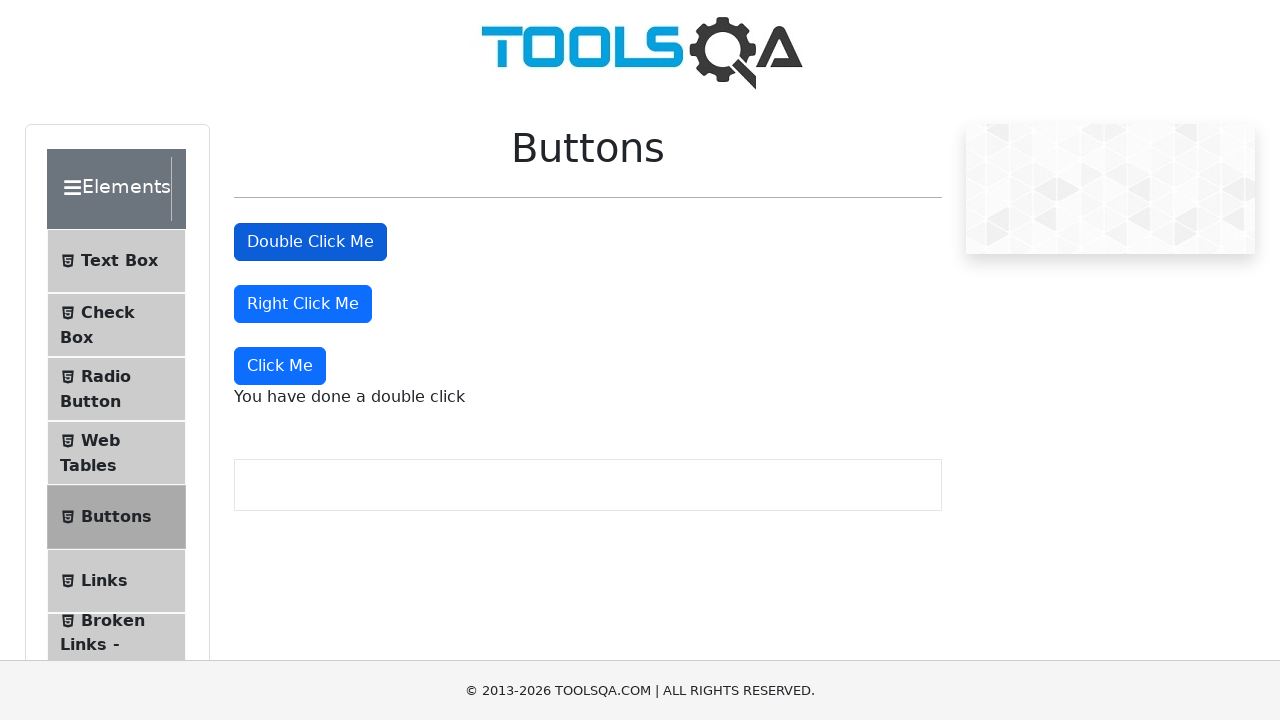

Performed right-click action on the right-click button at (303, 304) on button#rightClickBtn
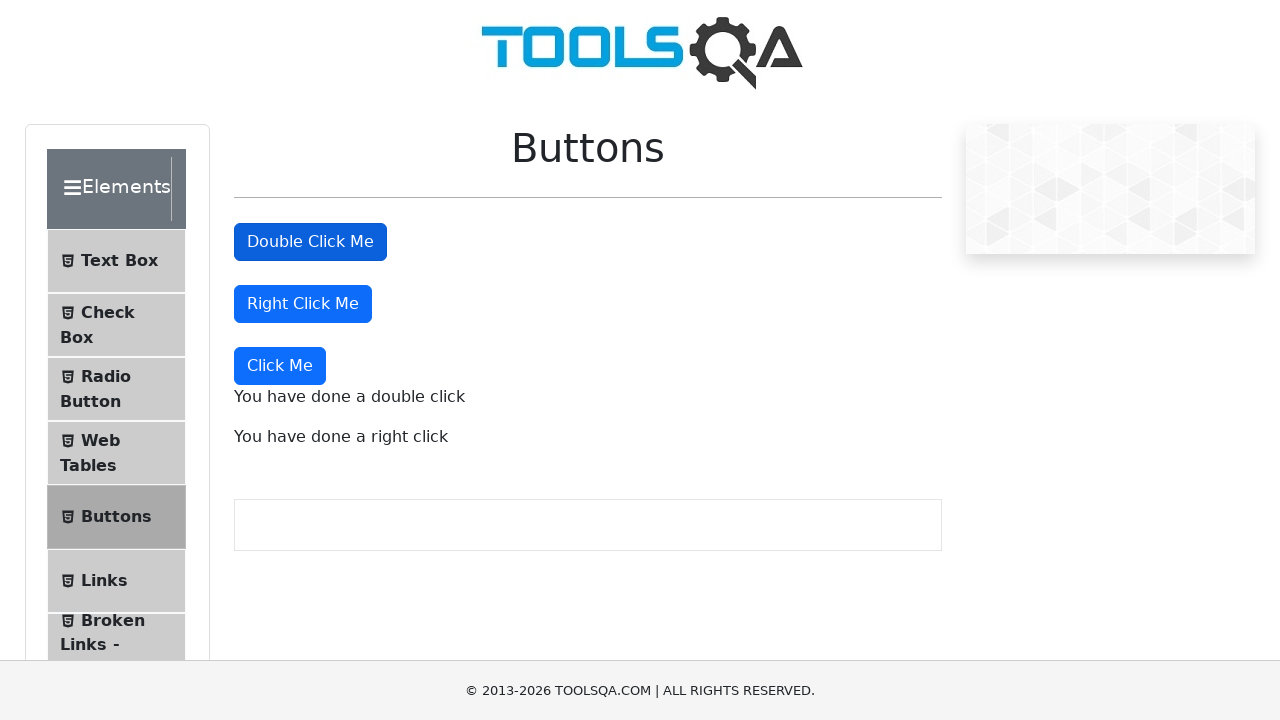

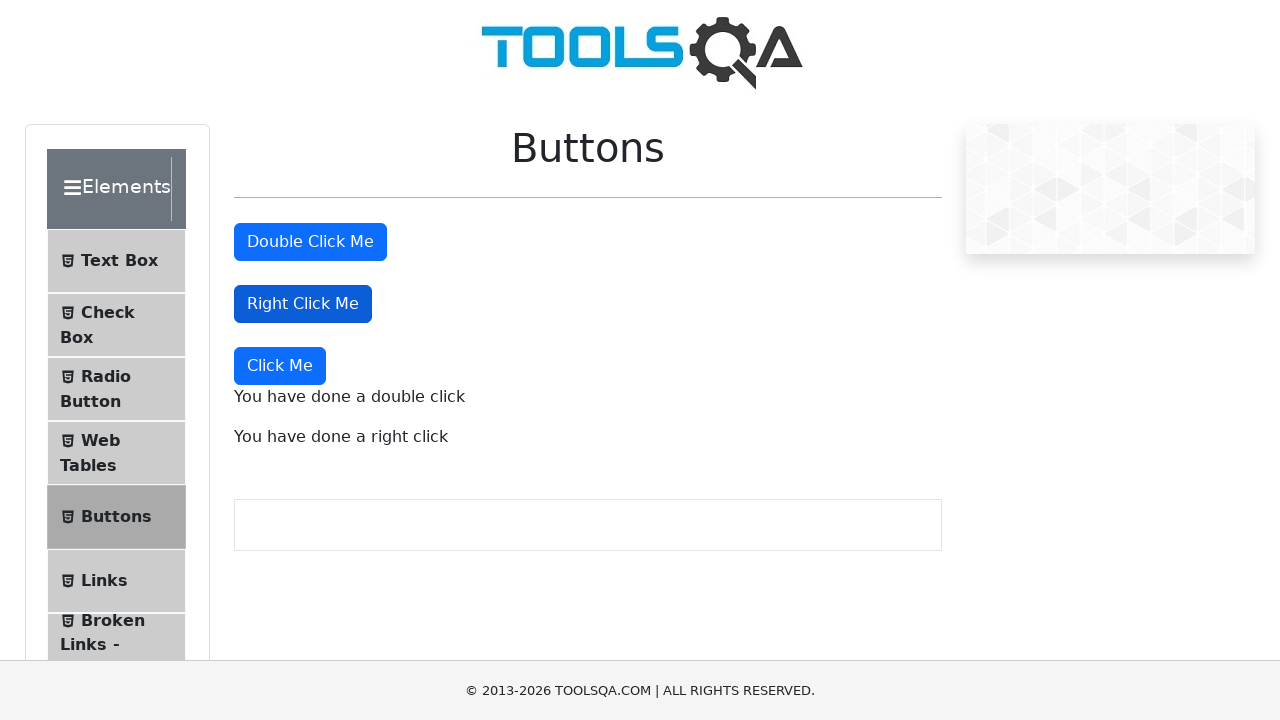